Tests exception logging functionality by clicking a button that triggers a JavaScript exception with stack trace

Starting URL: https://www.selenium.dev/selenium/web/bidi/logEntryAdded.html

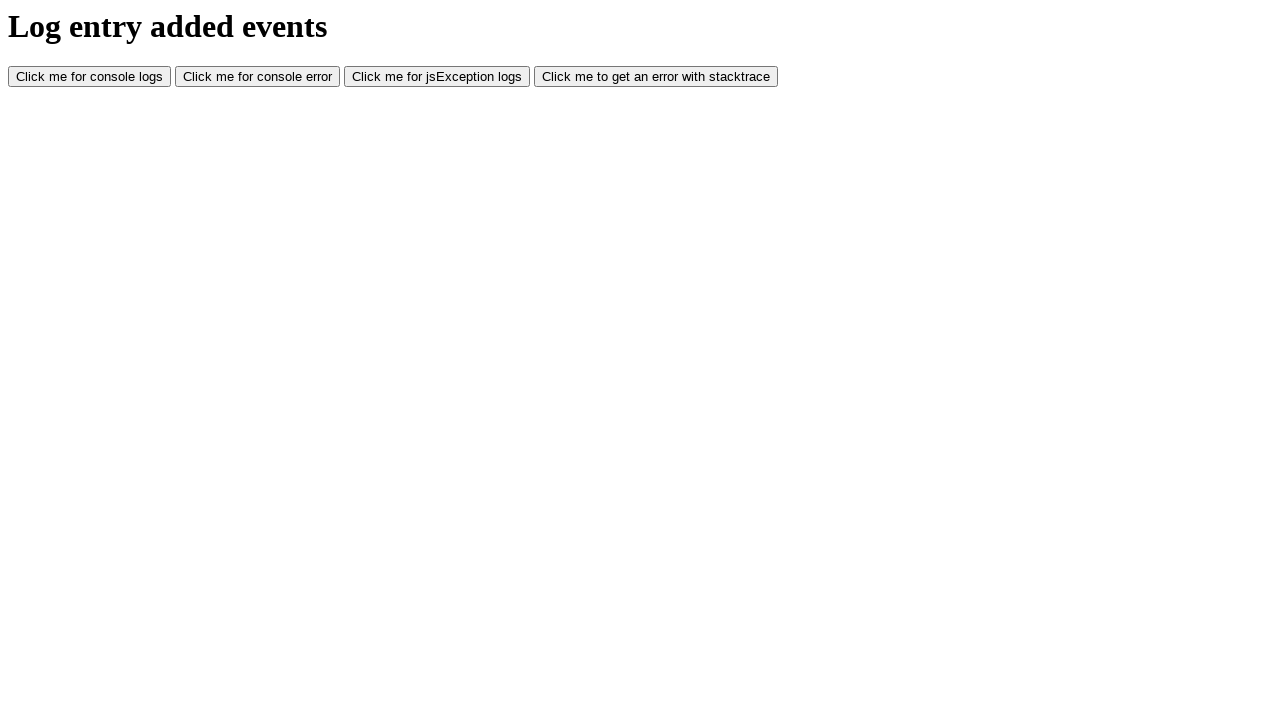

Waited for button 'Log with Stacktrace' to become visible
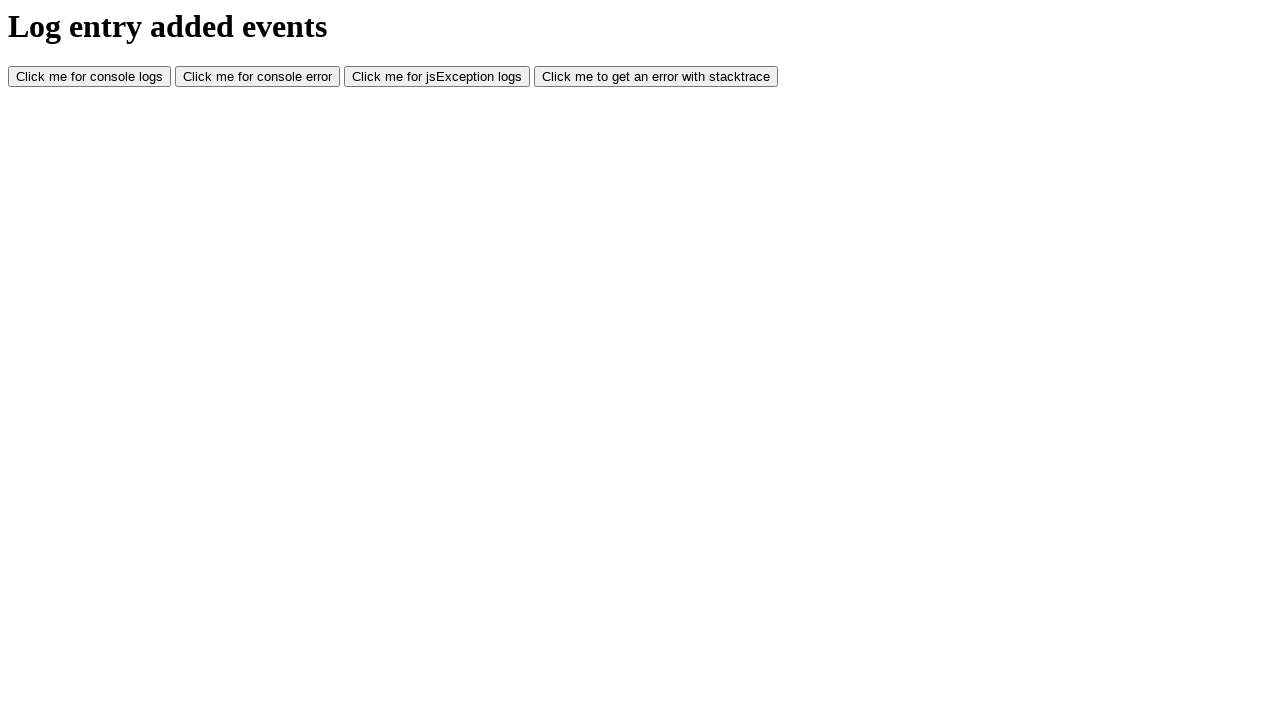

Clicked button that triggers JavaScript exception with stack trace at (656, 77) on #logWithStacktrace
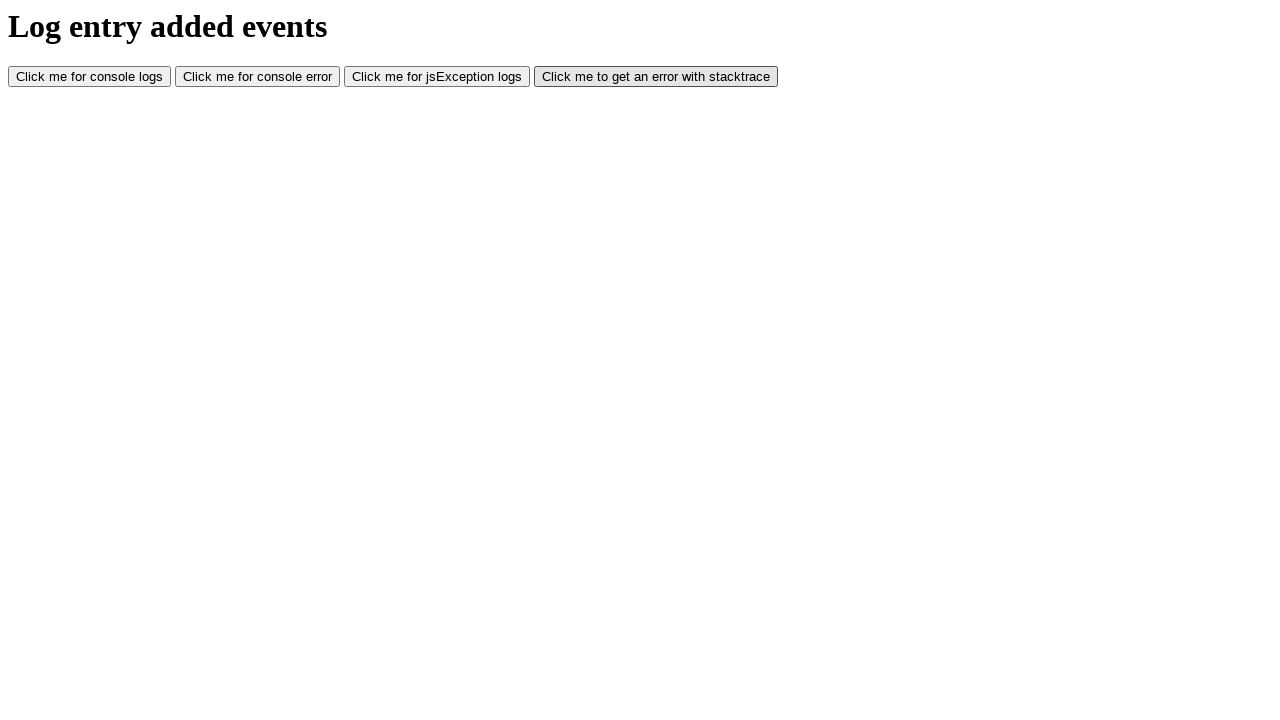

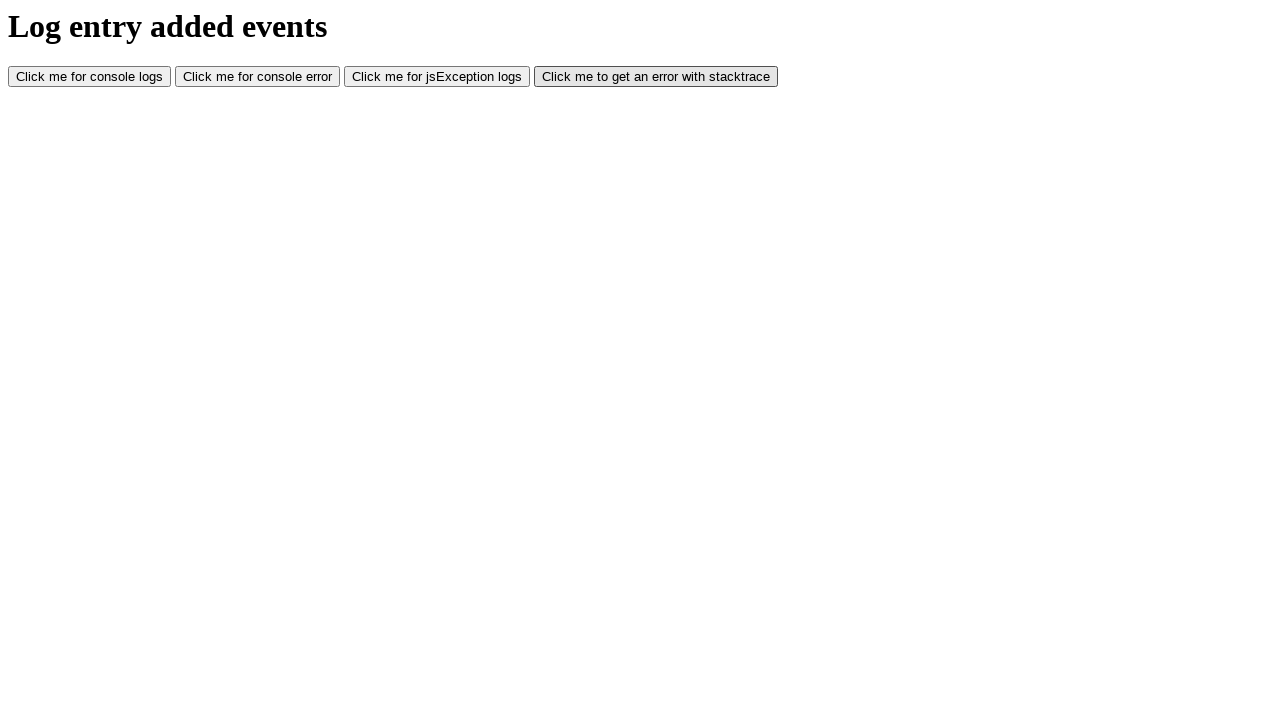